Tests opening a new browser tab by clicking the tab button and switching to the new window

Starting URL: https://demoqa.com/browser-windows

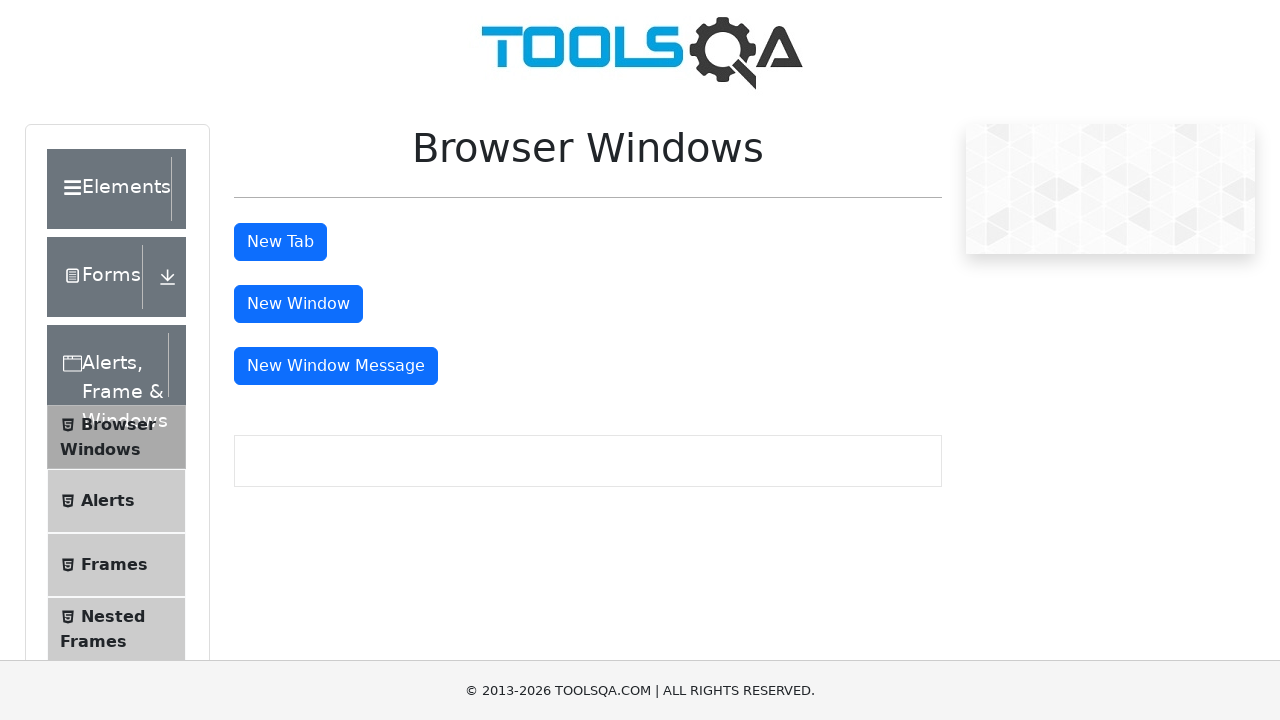

Clicked tab button to open new browser tab at (280, 242) on #tabButton
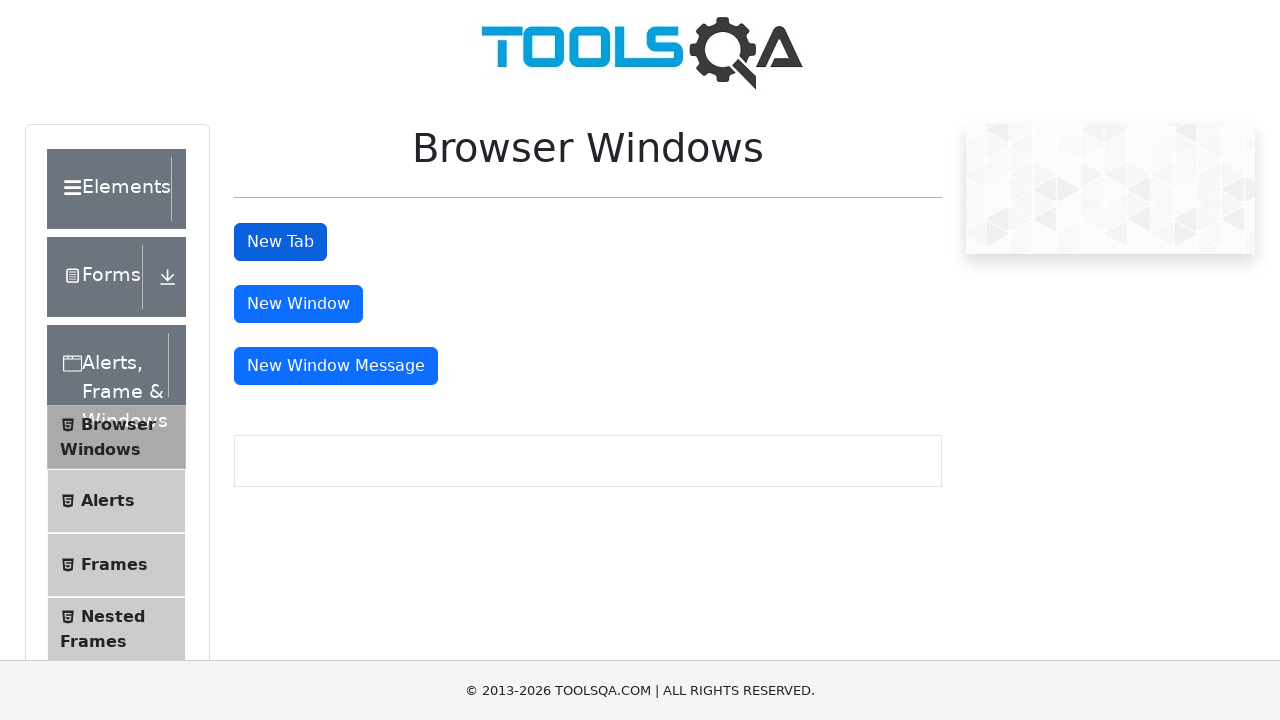

New page/tab opened and captured
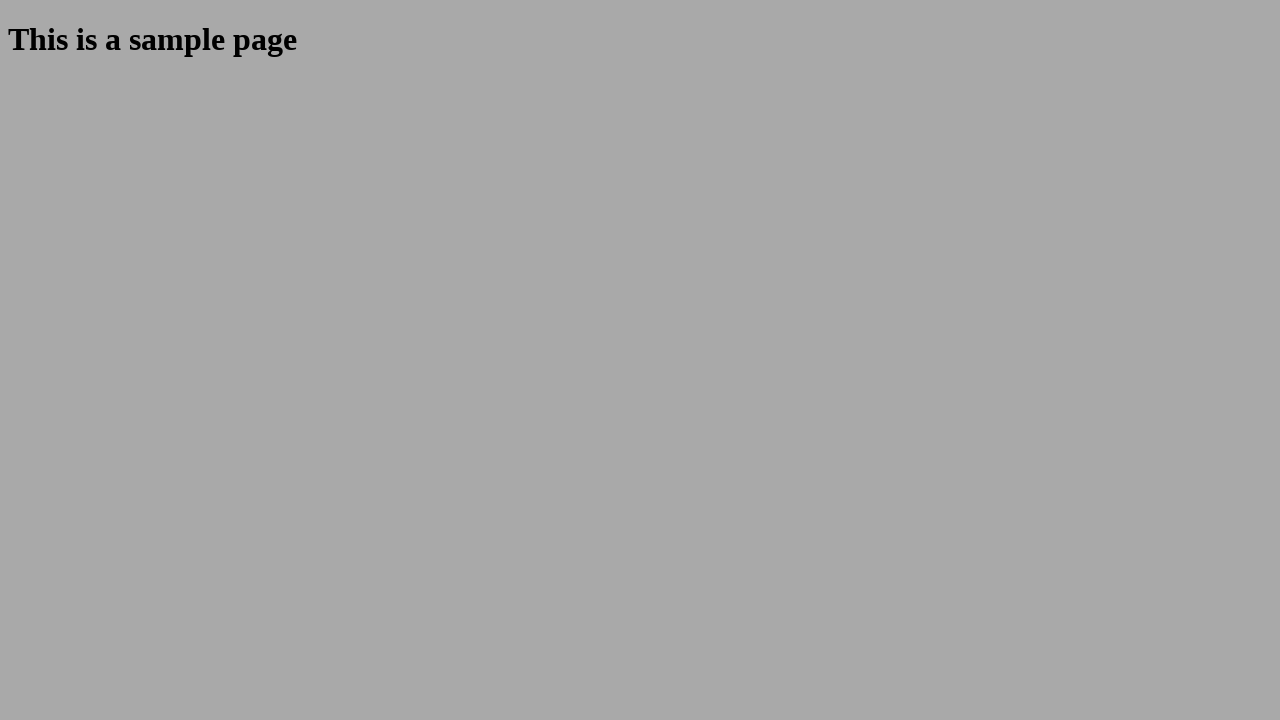

Sample heading element loaded on new tab
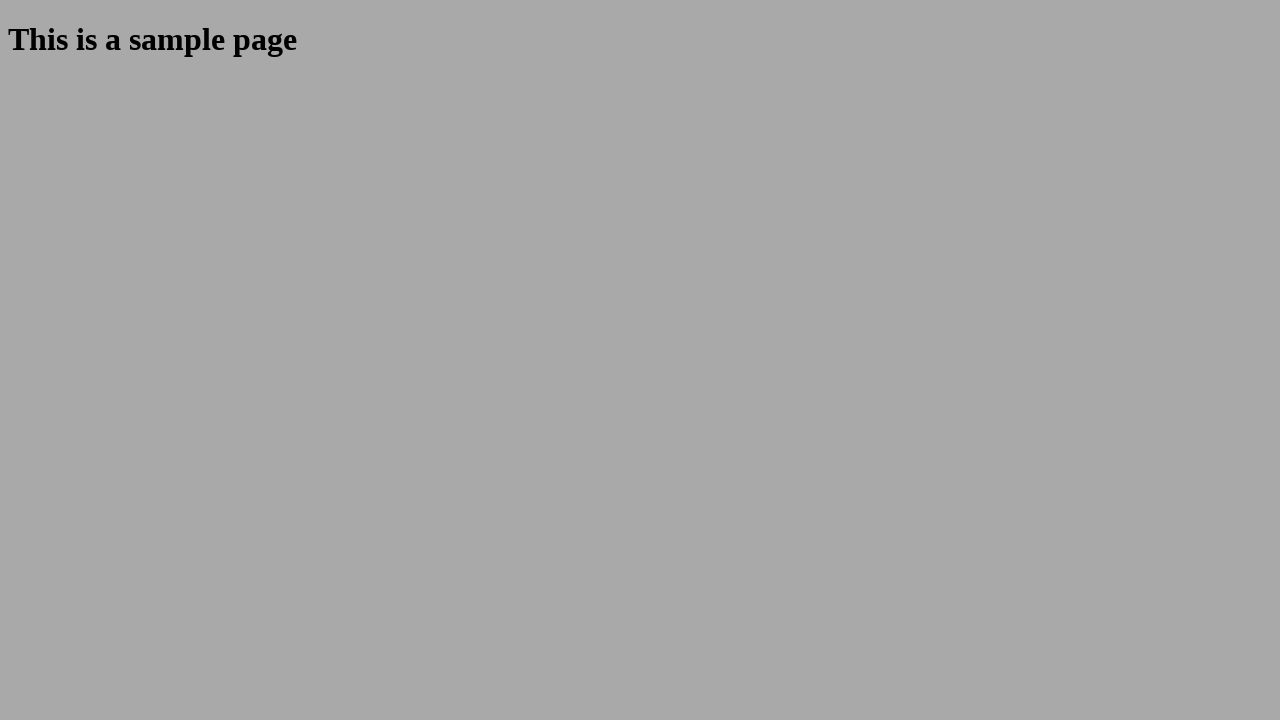

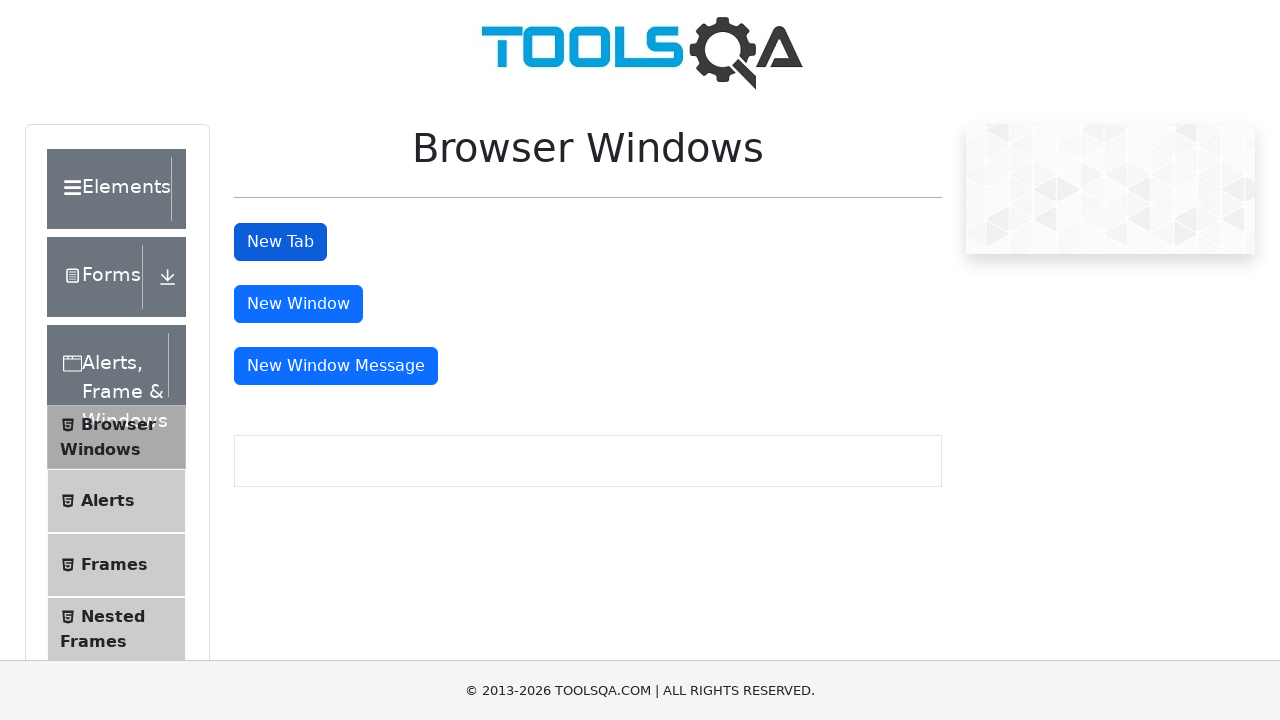